Opens Rahul Shetty Academy website in Chrome browser and retrieves the current URL and page title

Starting URL: https://rahulshettyacademy.com/

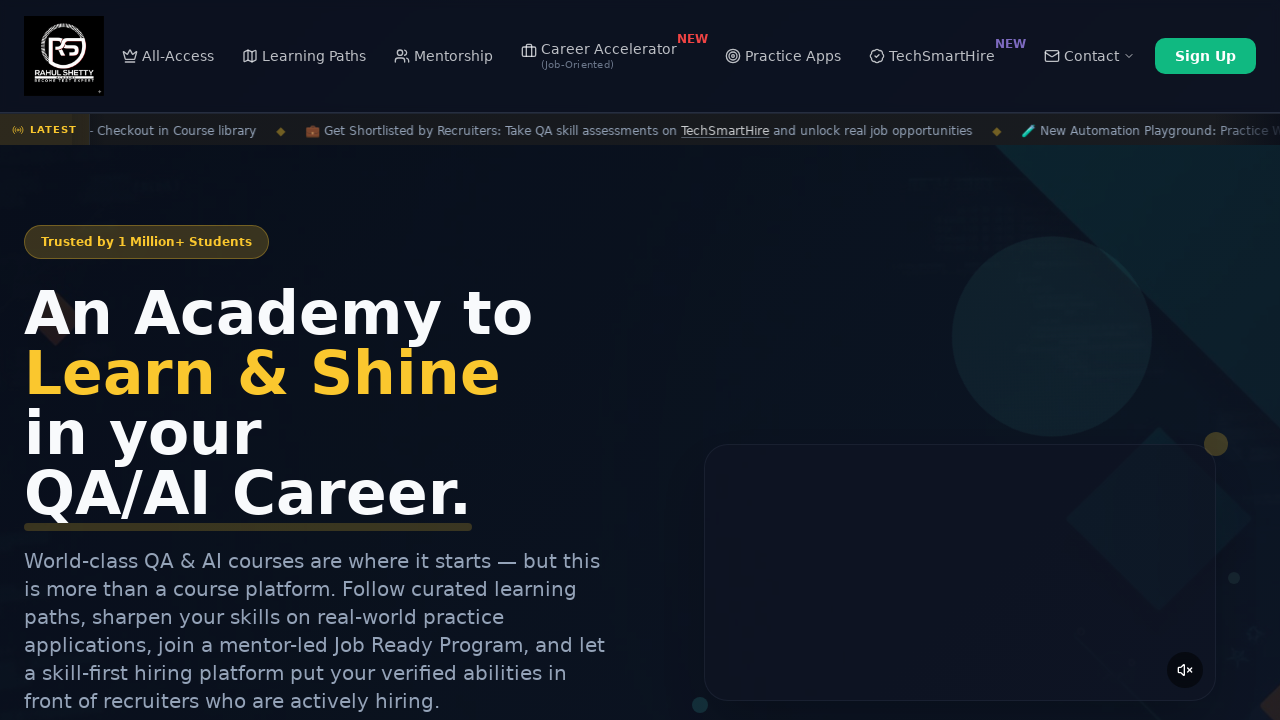

Retrieved current page URL
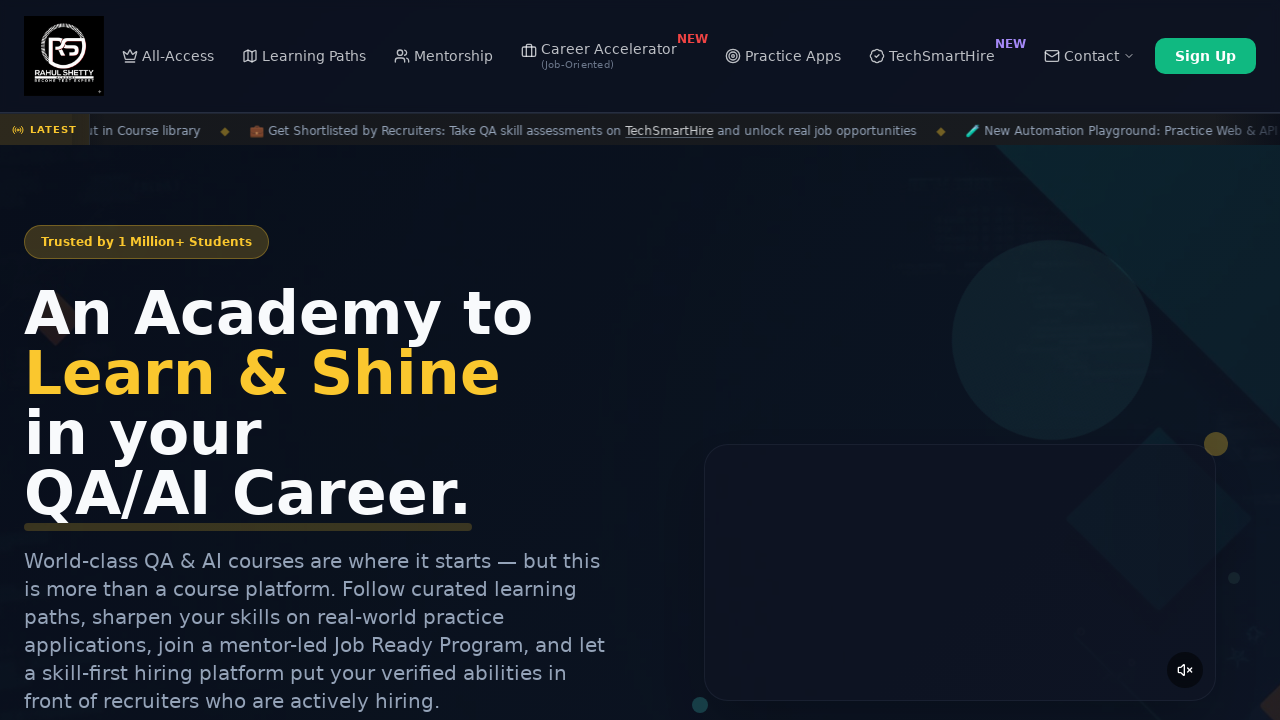

Retrieved page title
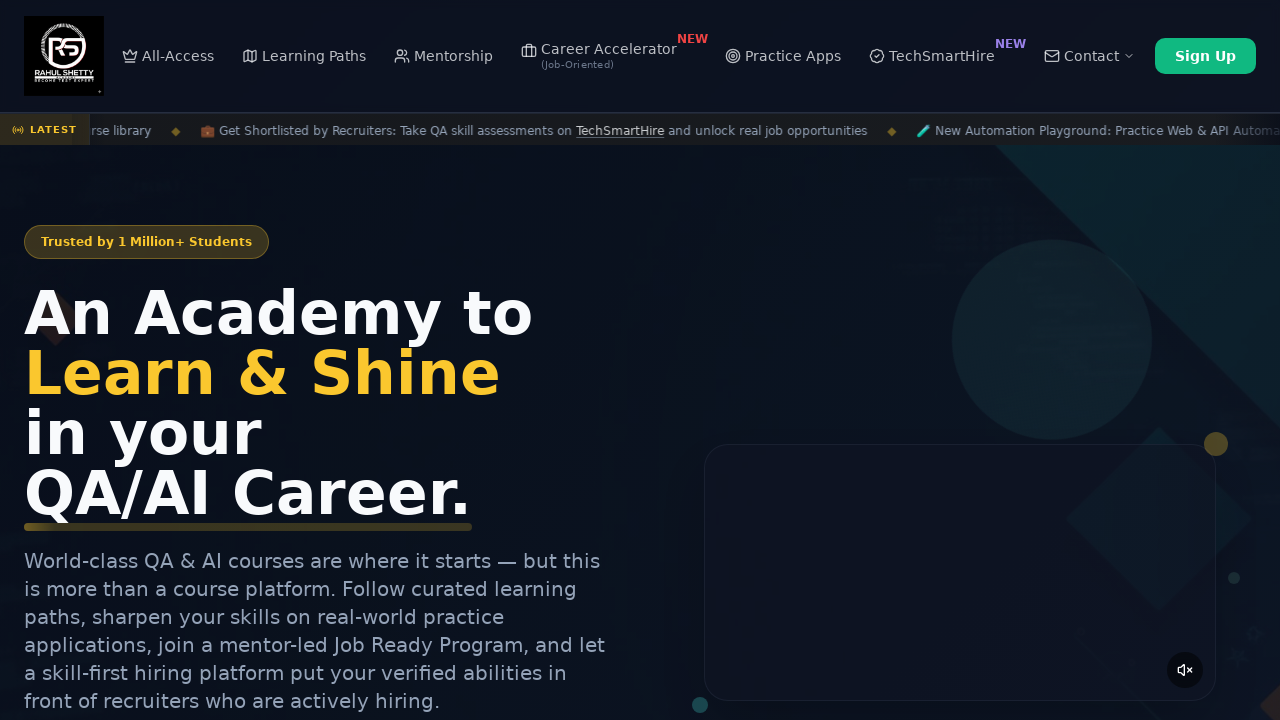

Printed current URL: https://rahulshettyacademy.com/
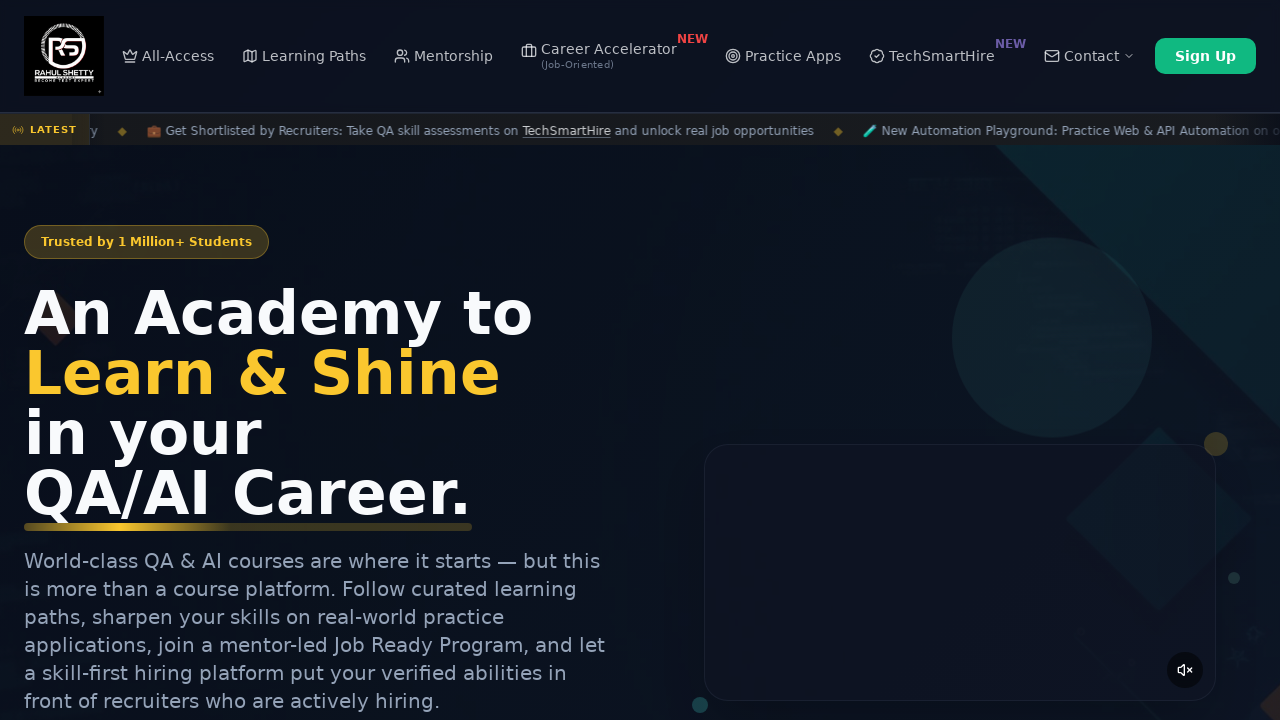

Printed page title: Rahul Shetty Academy | QA Automation, Playwright, AI Testing & Online Training
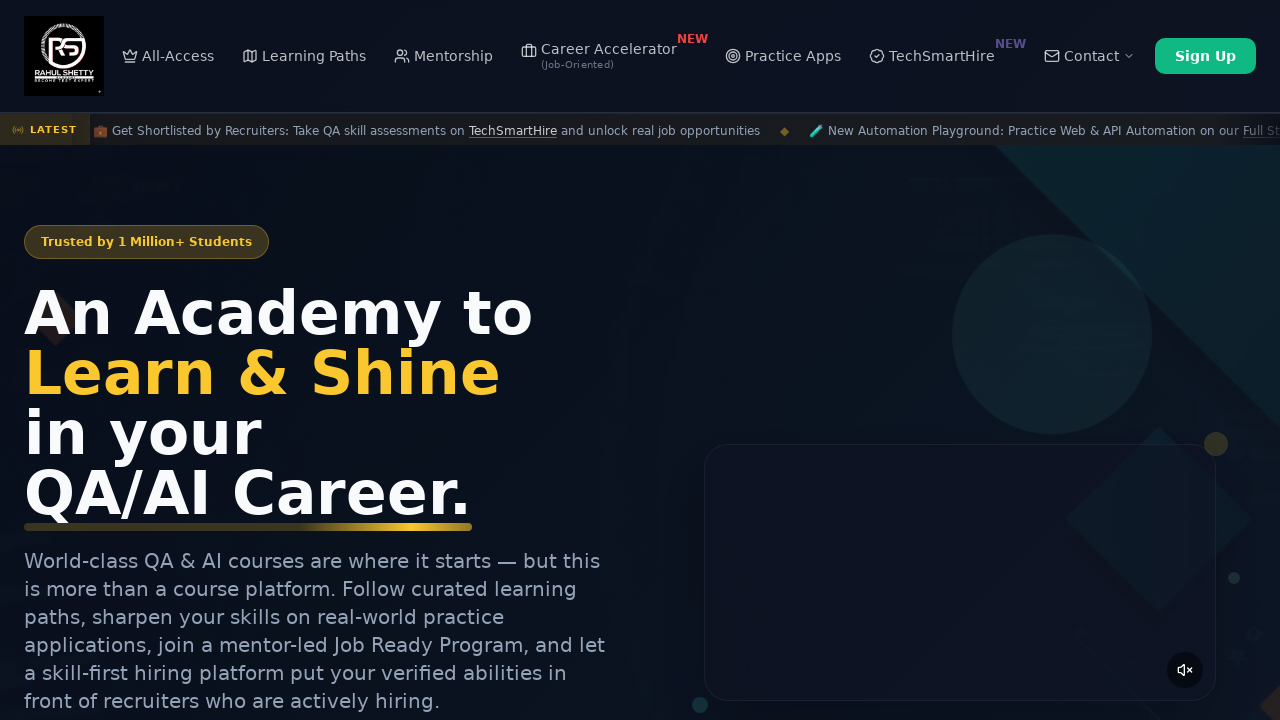

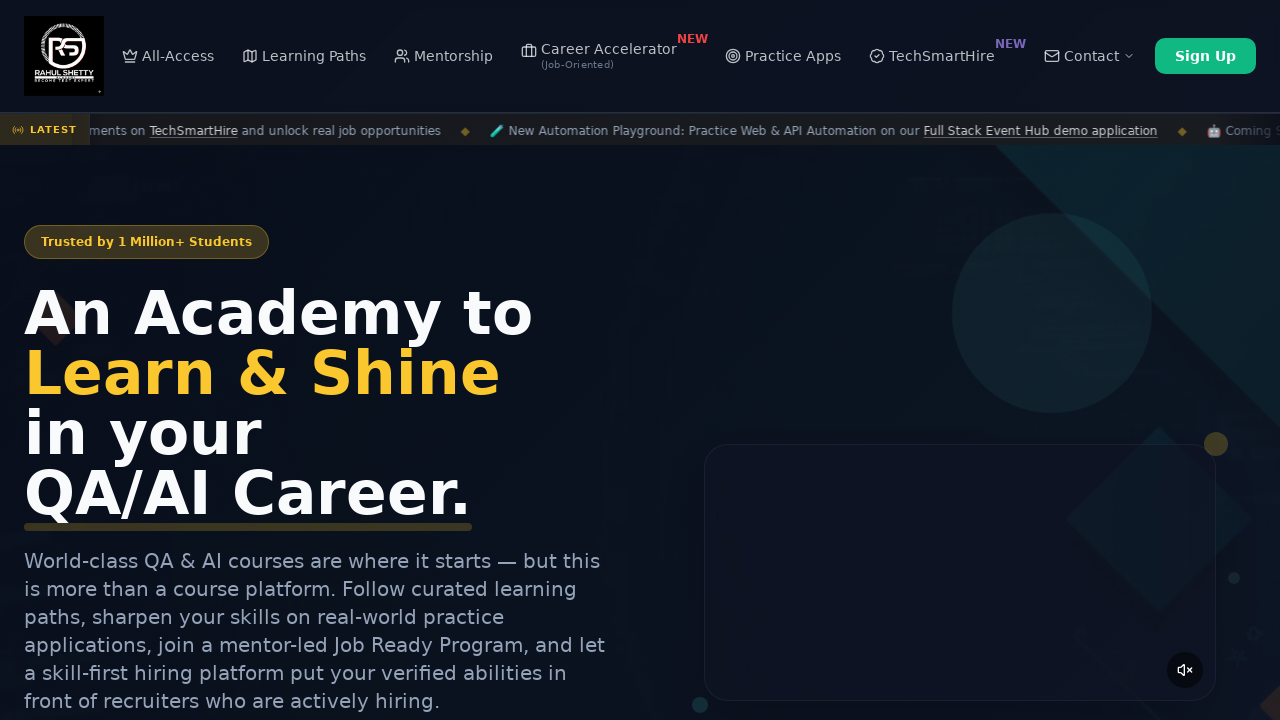